Tests drag functionality on jQuery UI demo page by dragging an element horizontally

Starting URL: https://jqueryui.com/draggable/

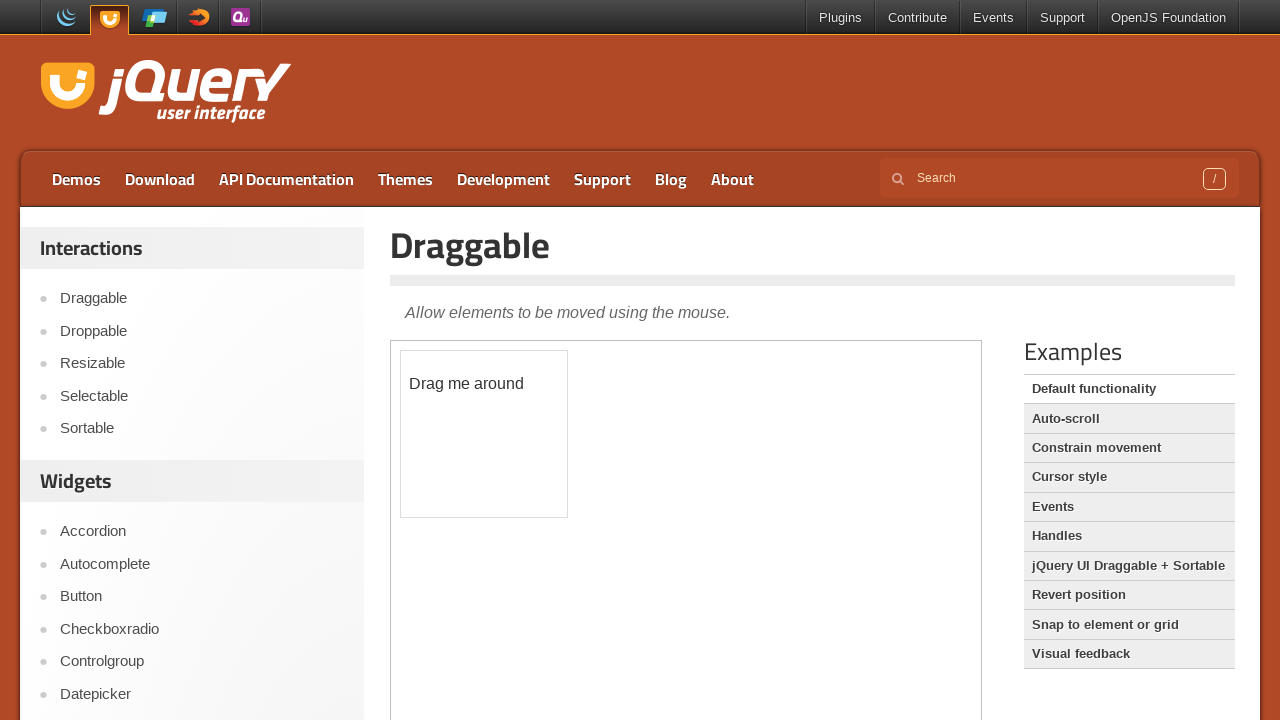

Located the iframe containing the draggable demo
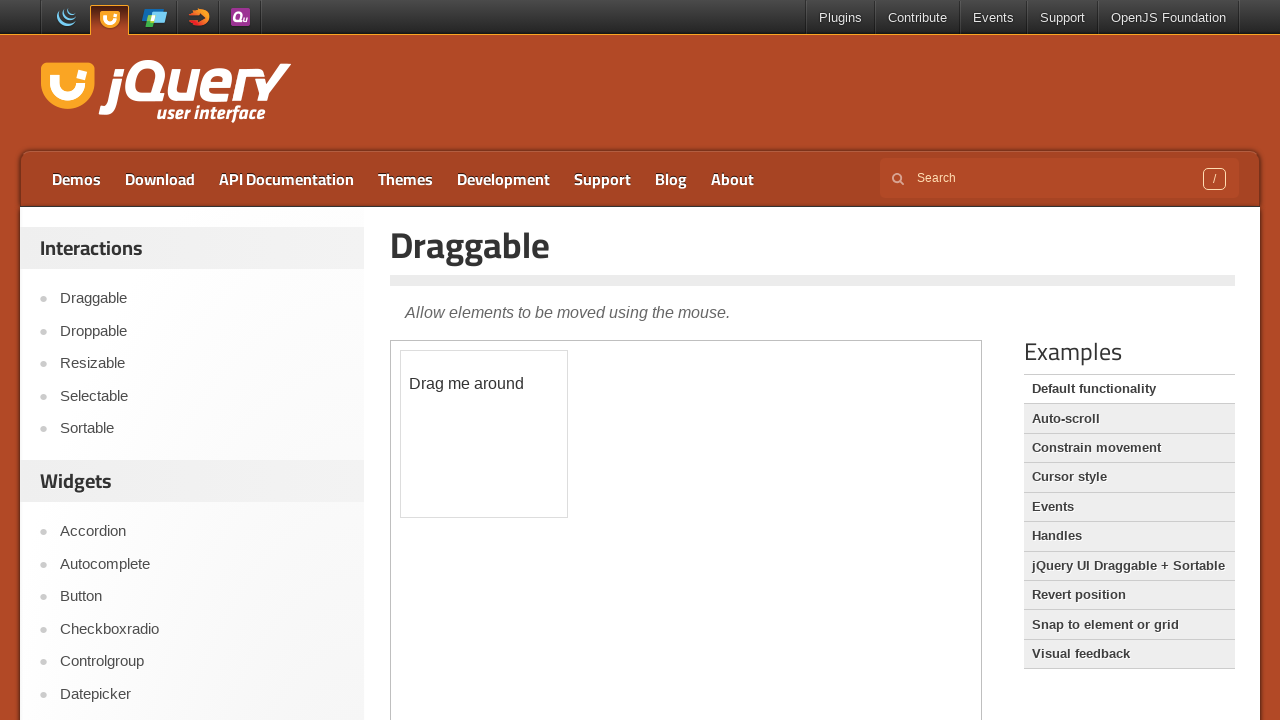

Located the draggable element with ID 'draggable'
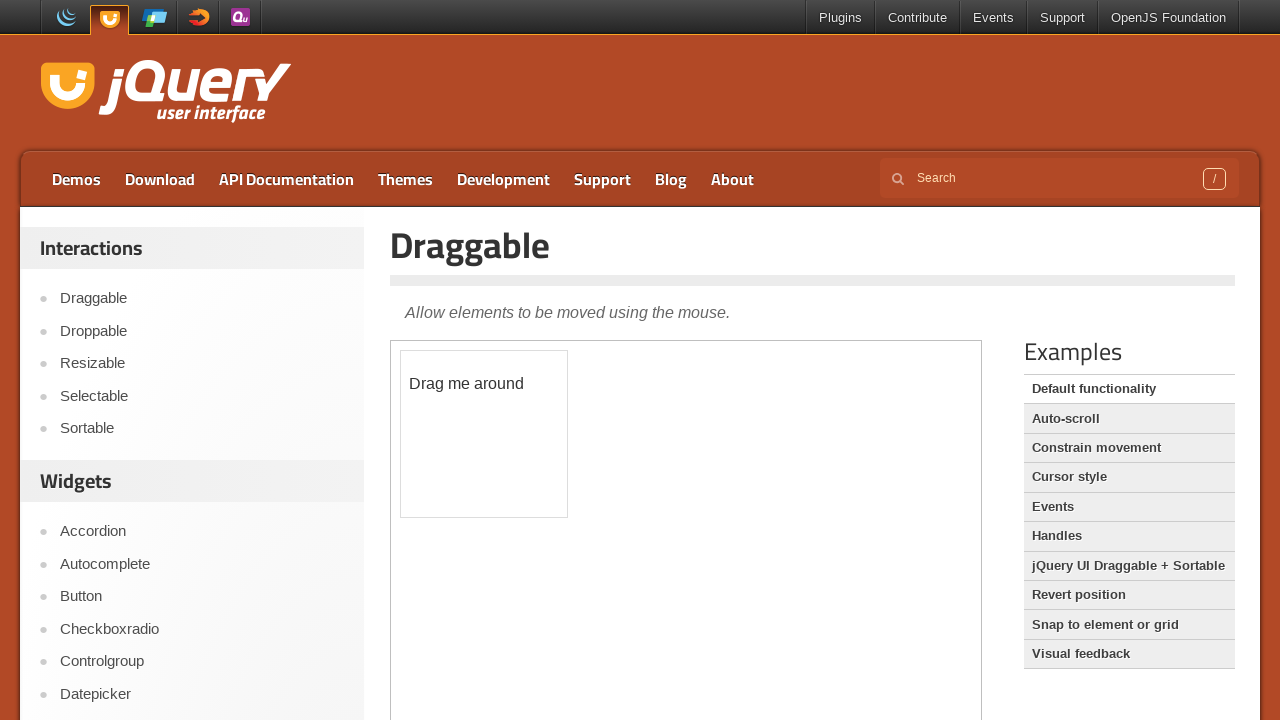

Retrieved bounding box of the draggable element
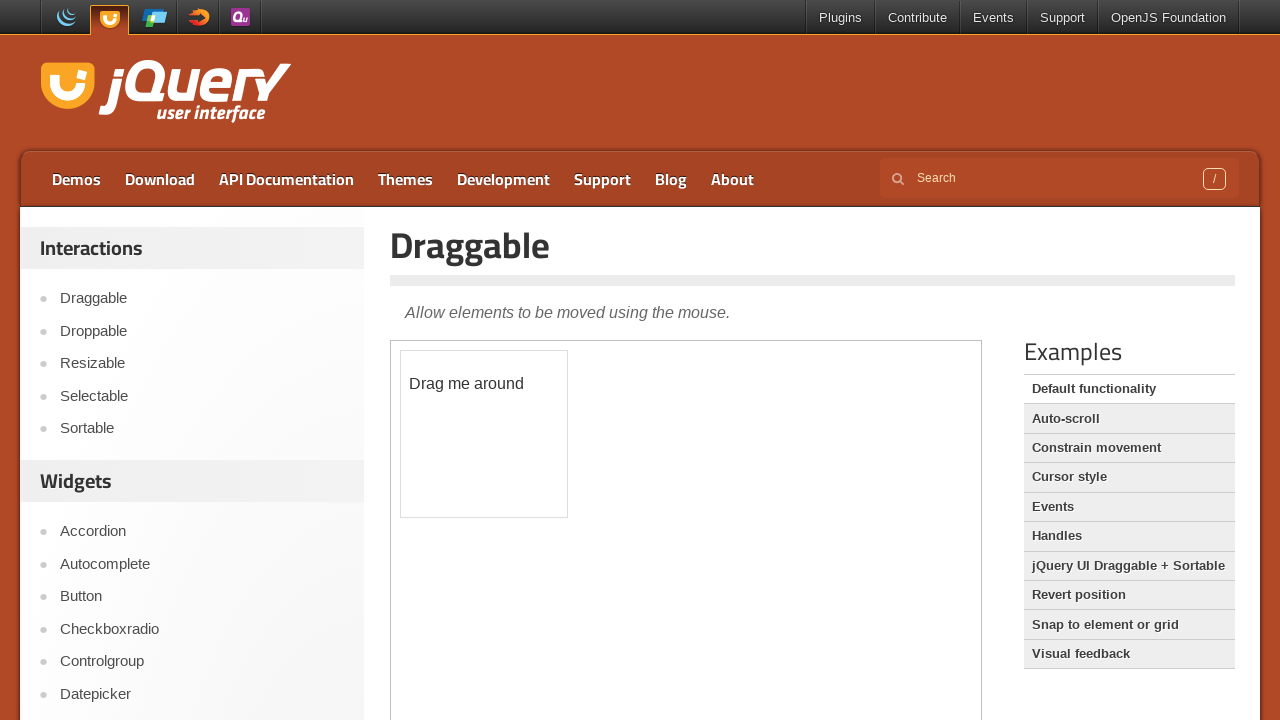

Moved mouse to the center of the draggable element at (484, 434)
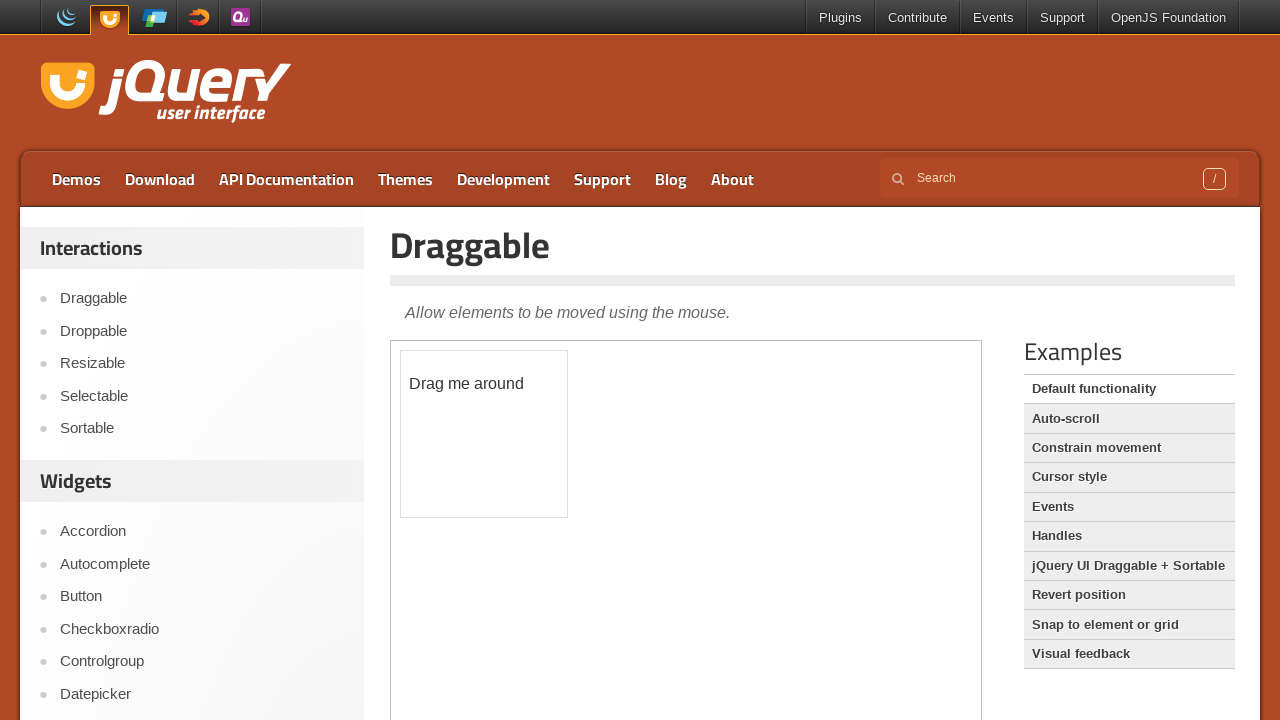

Pressed mouse button down to start dragging at (484, 434)
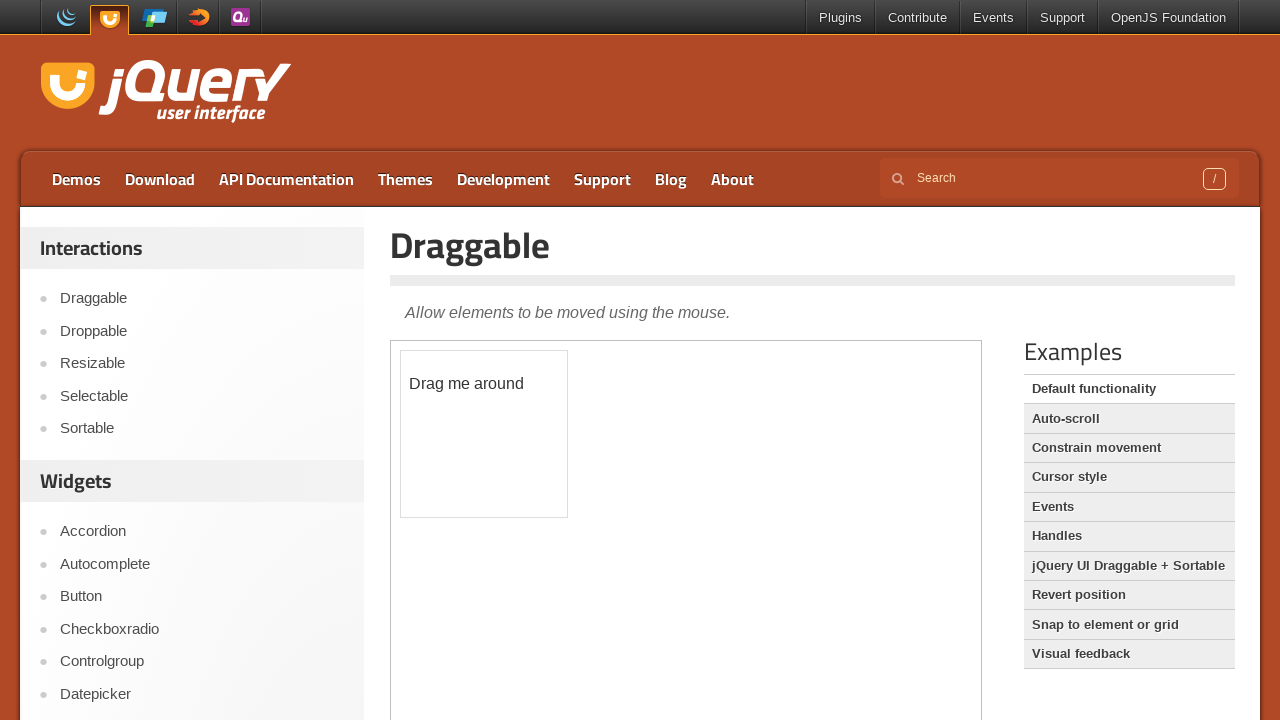

Dragged the element 200 pixels to the right at (684, 434)
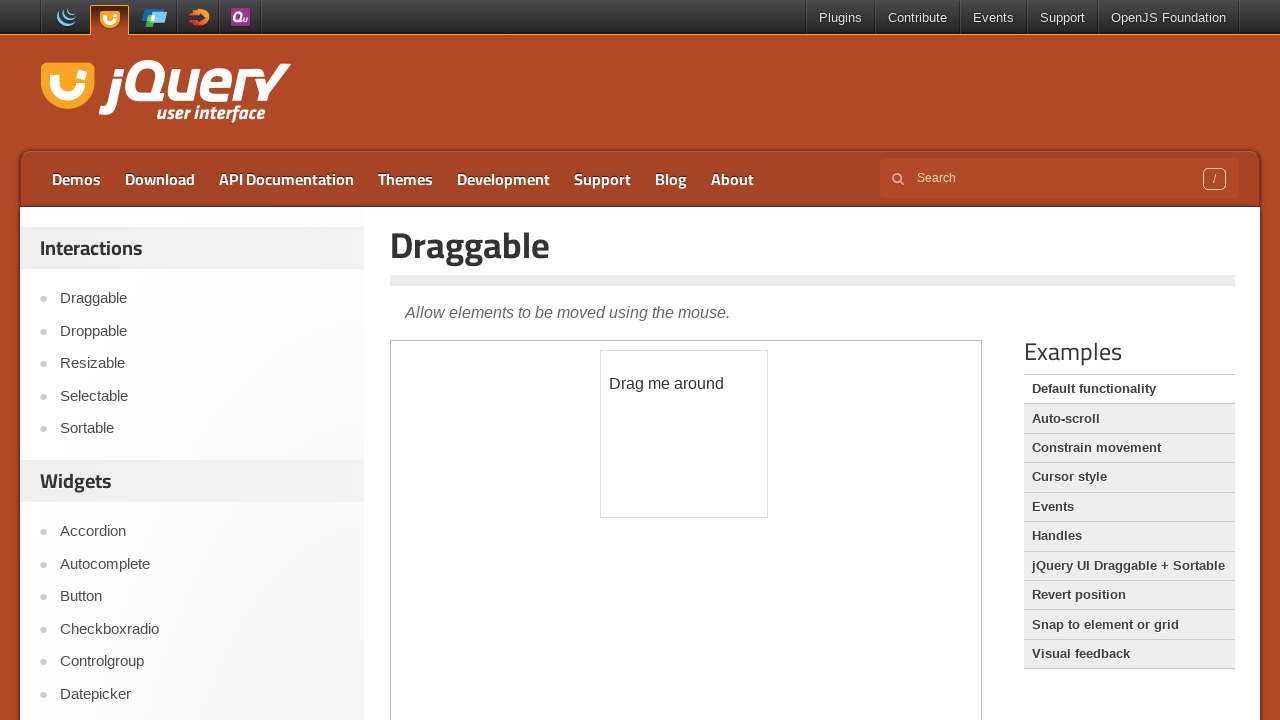

Released mouse button to complete the drag operation at (684, 434)
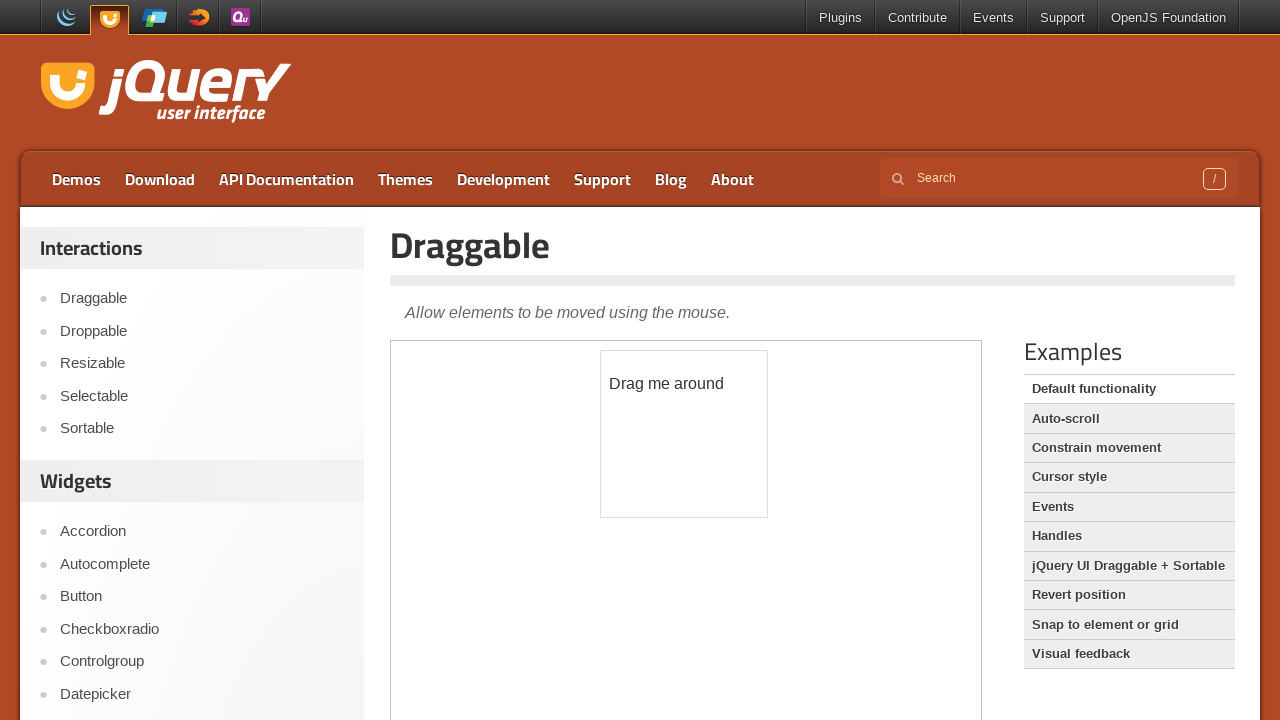

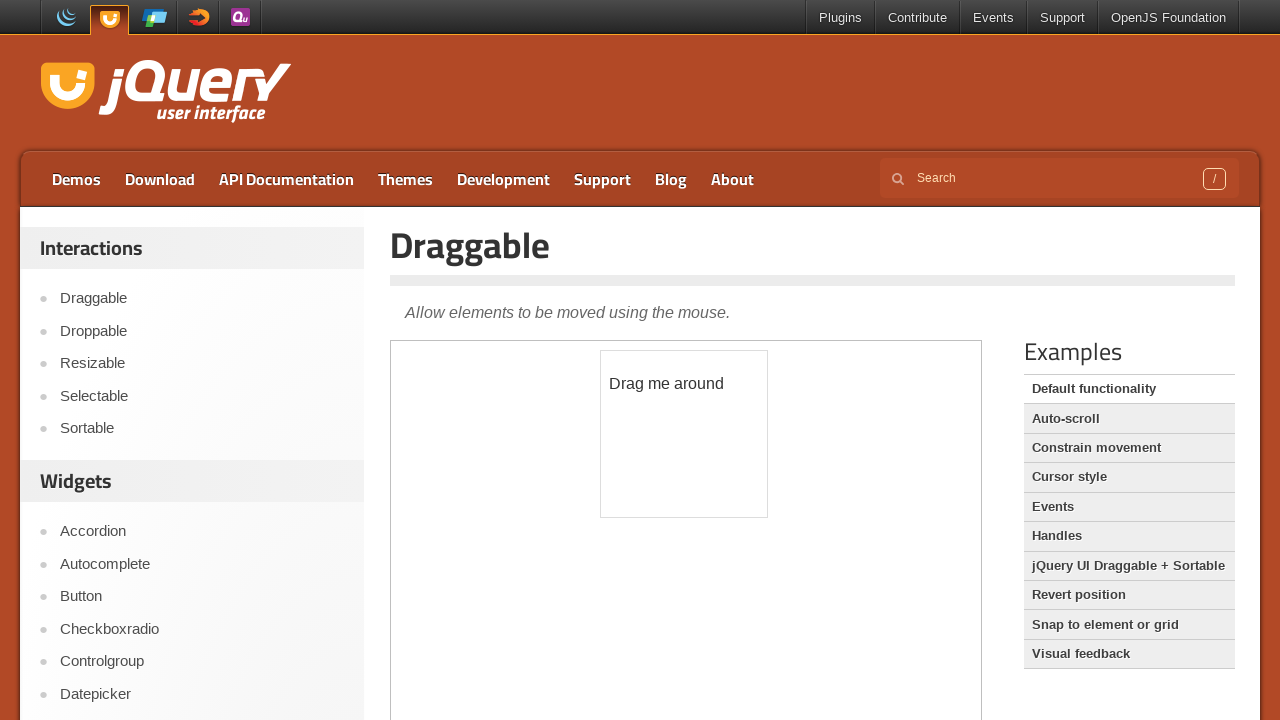